Navigates to a notification message test page and waits for the page content to load

Starting URL: https://practice.expandtesting.com/notification-message-rendered

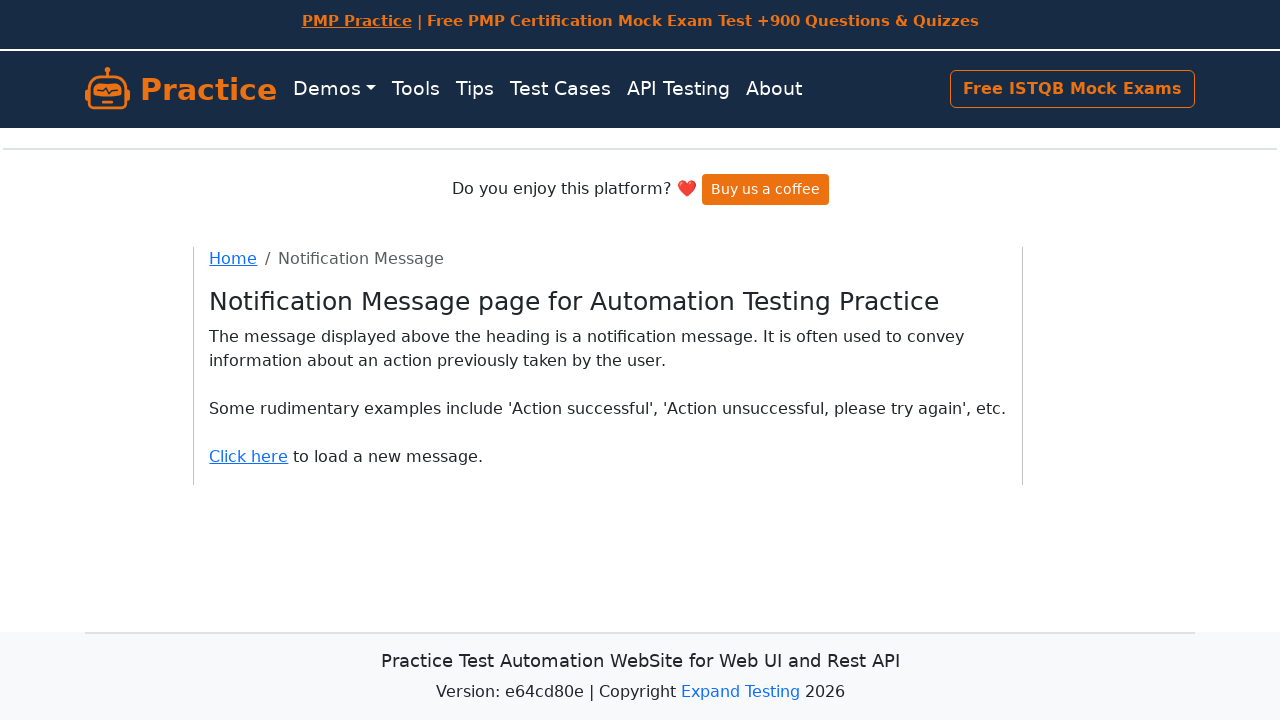

Navigated to notification message test page
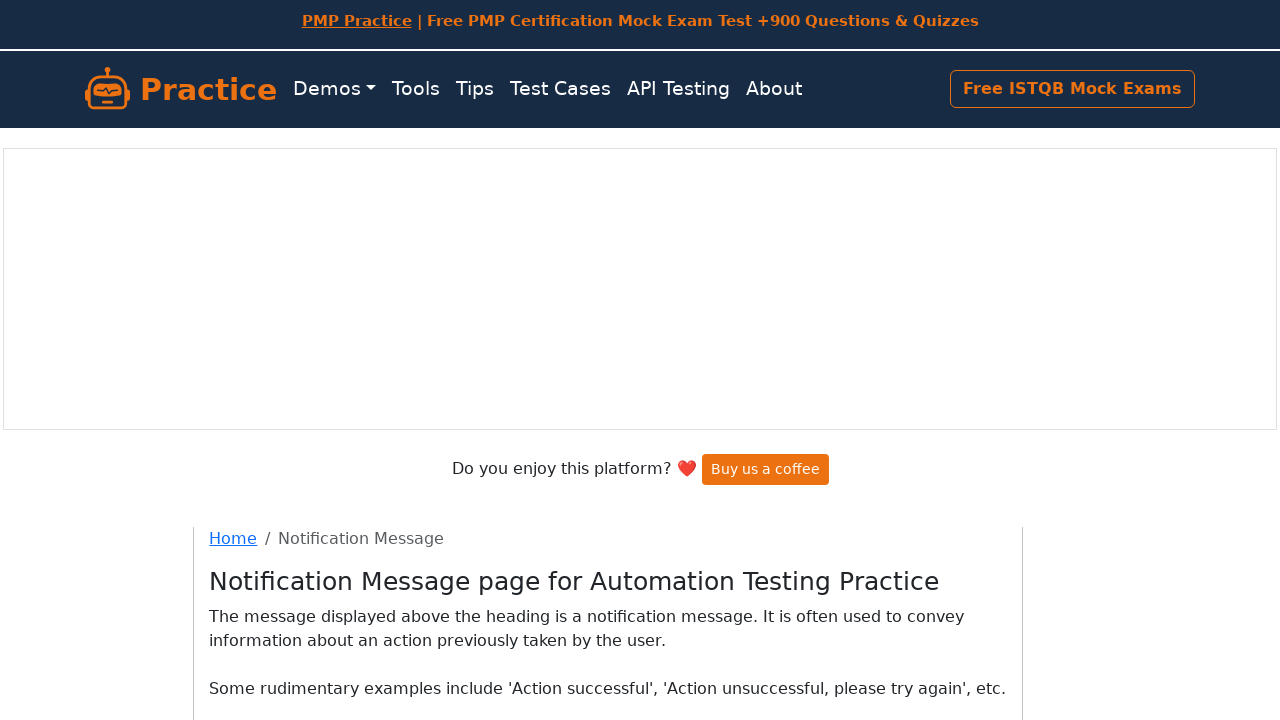

Page DOM content loaded
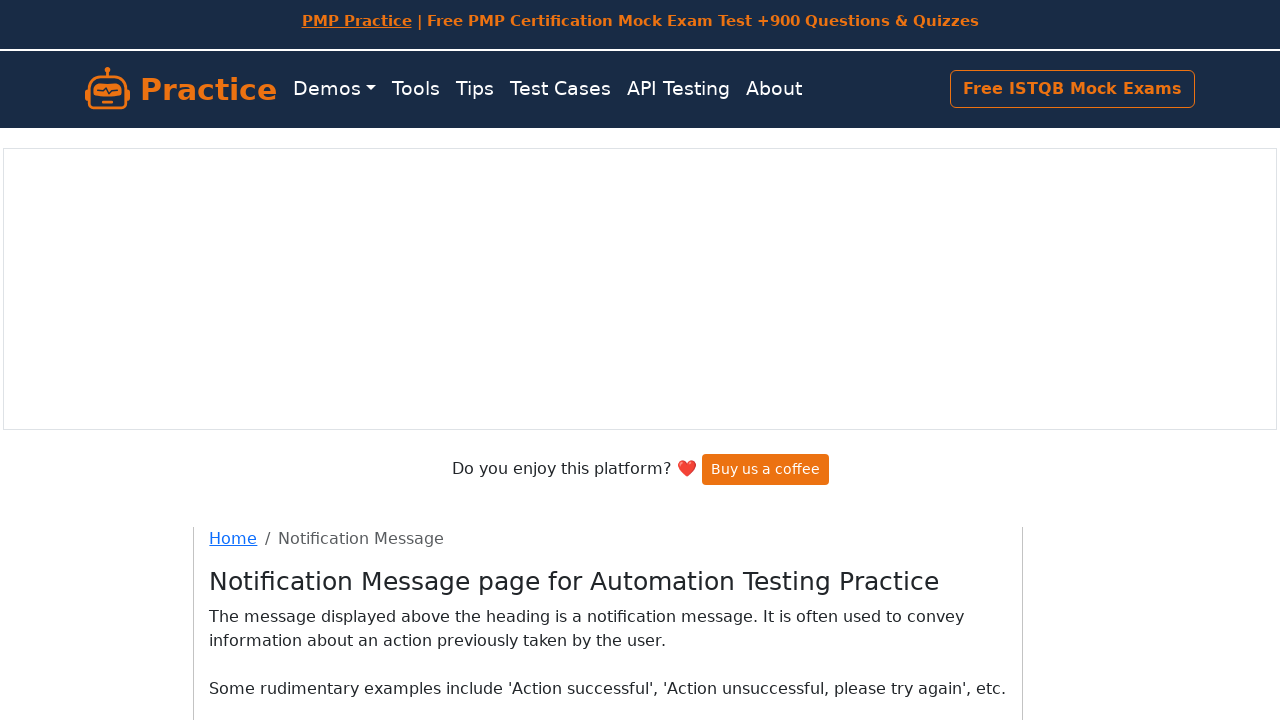

Main content area became visible
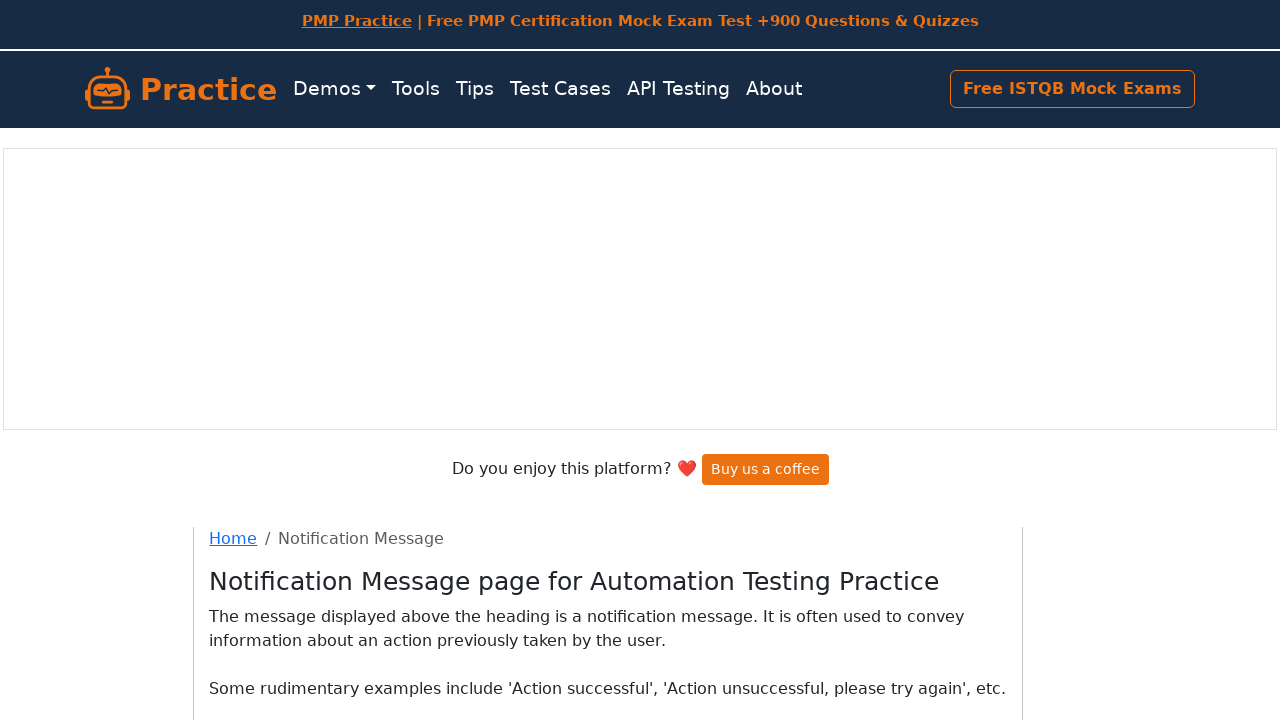

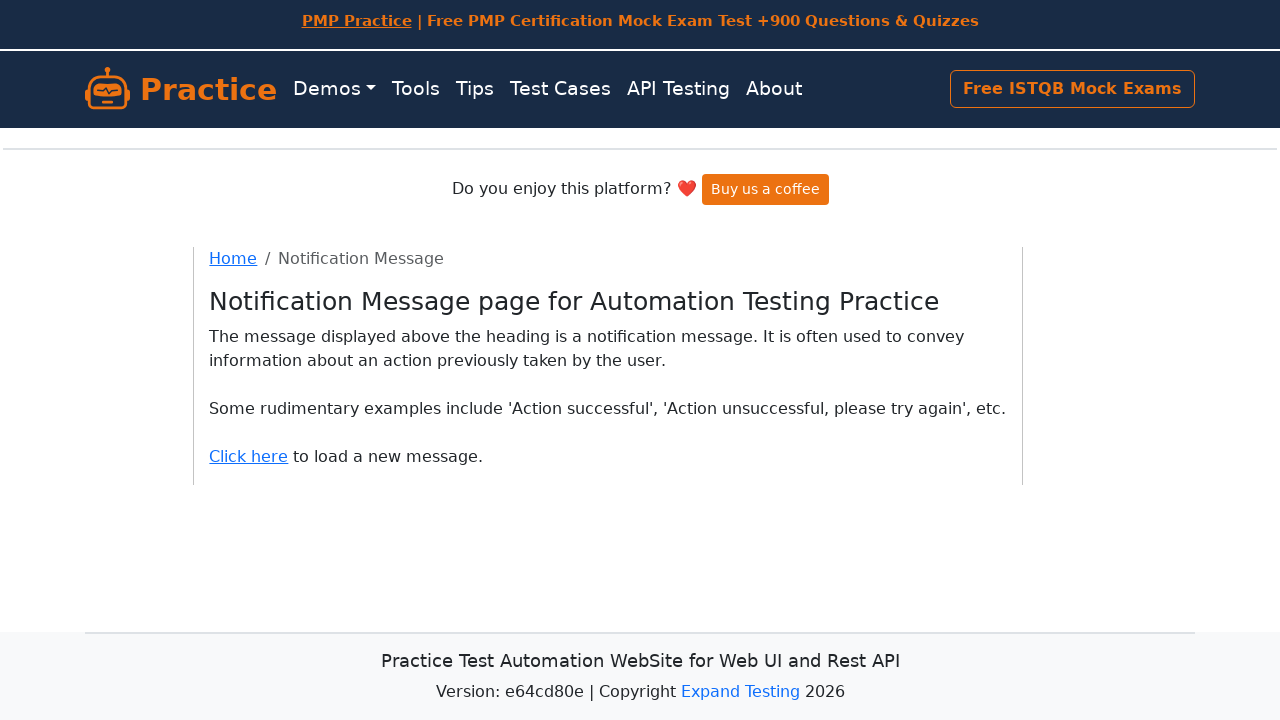